Tests dynamic dropdown functionality by selecting origin and destination airports from auto-complete style dropdowns on a flight booking practice page

Starting URL: https://rahulshettyacademy.com/dropdownsPractise/

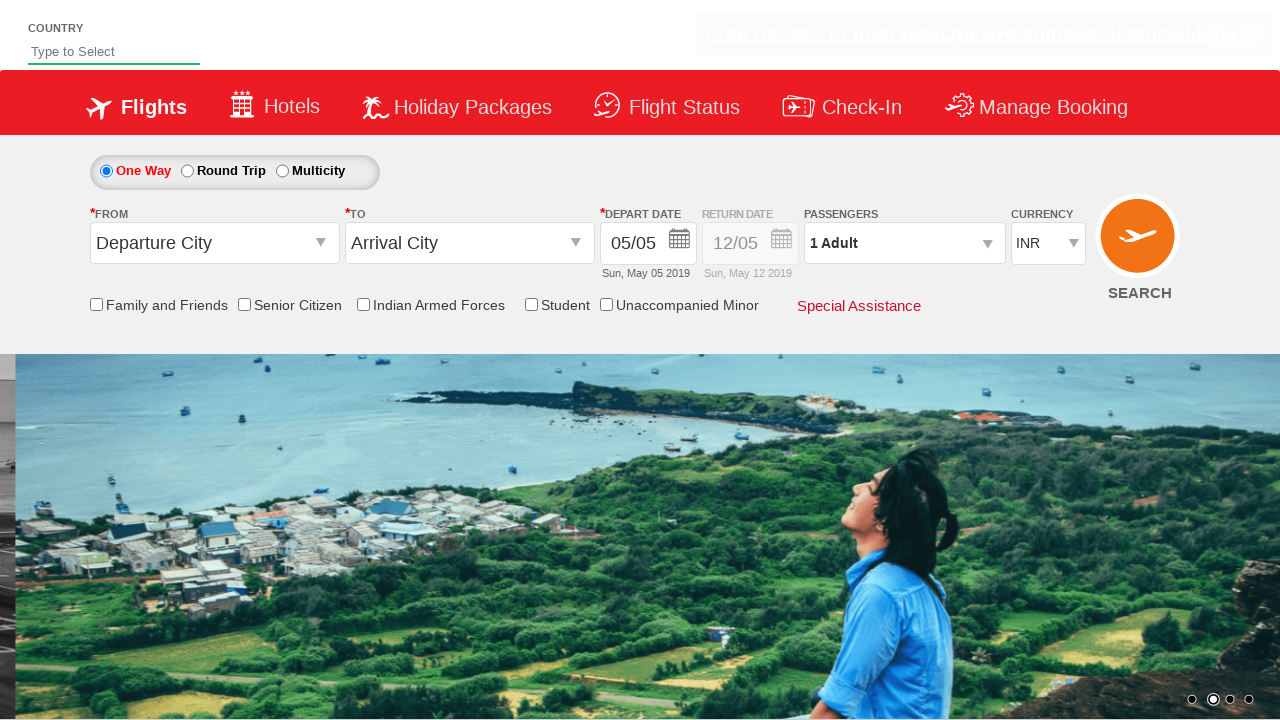

Clicked on origin station dropdown to open it at (214, 243) on #ctl00_mainContent_ddl_originStation1_CTXT
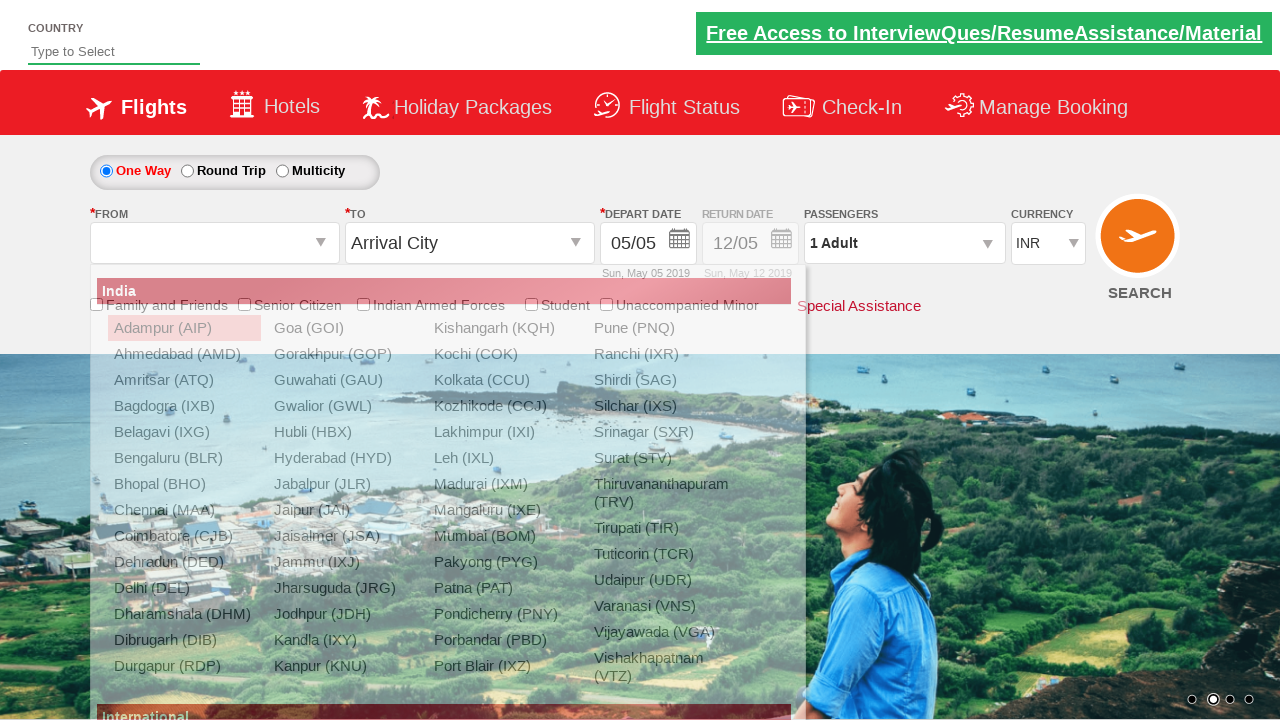

Selected Bangalore (BLR) as origin airport at (184, 458) on xpath=//a[@value='BLR']
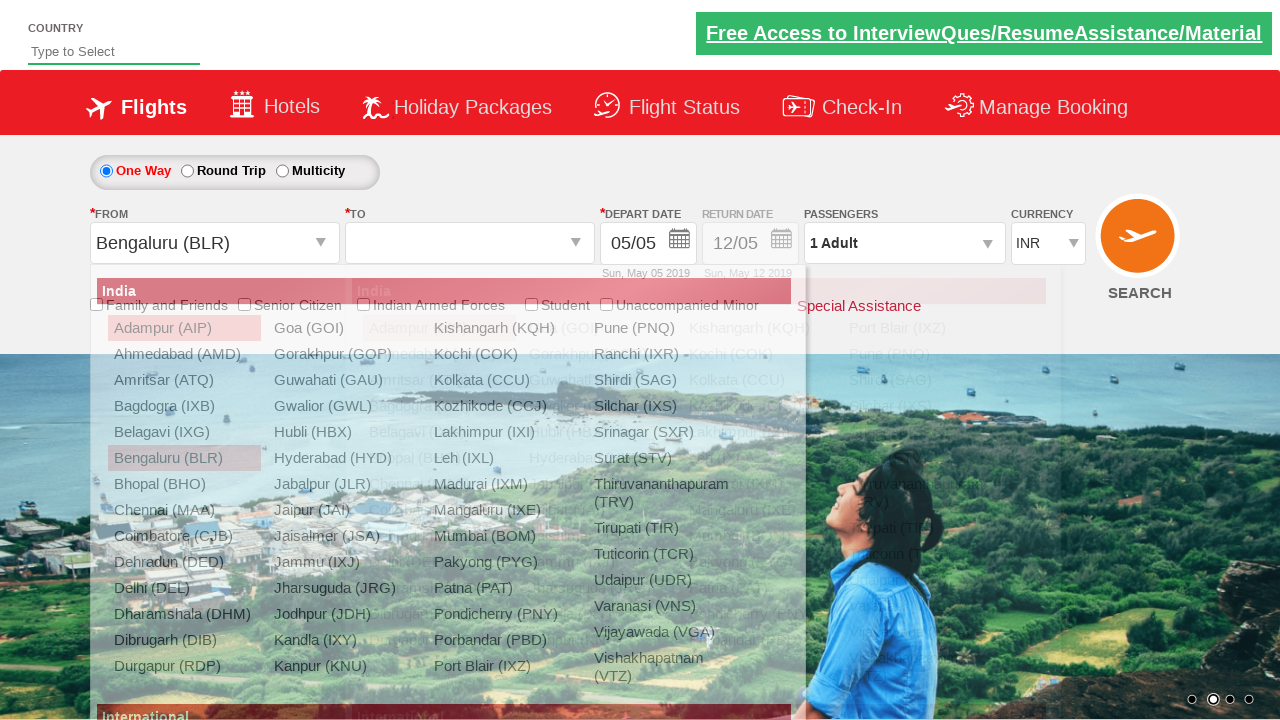

Waited for destination dropdown to be ready
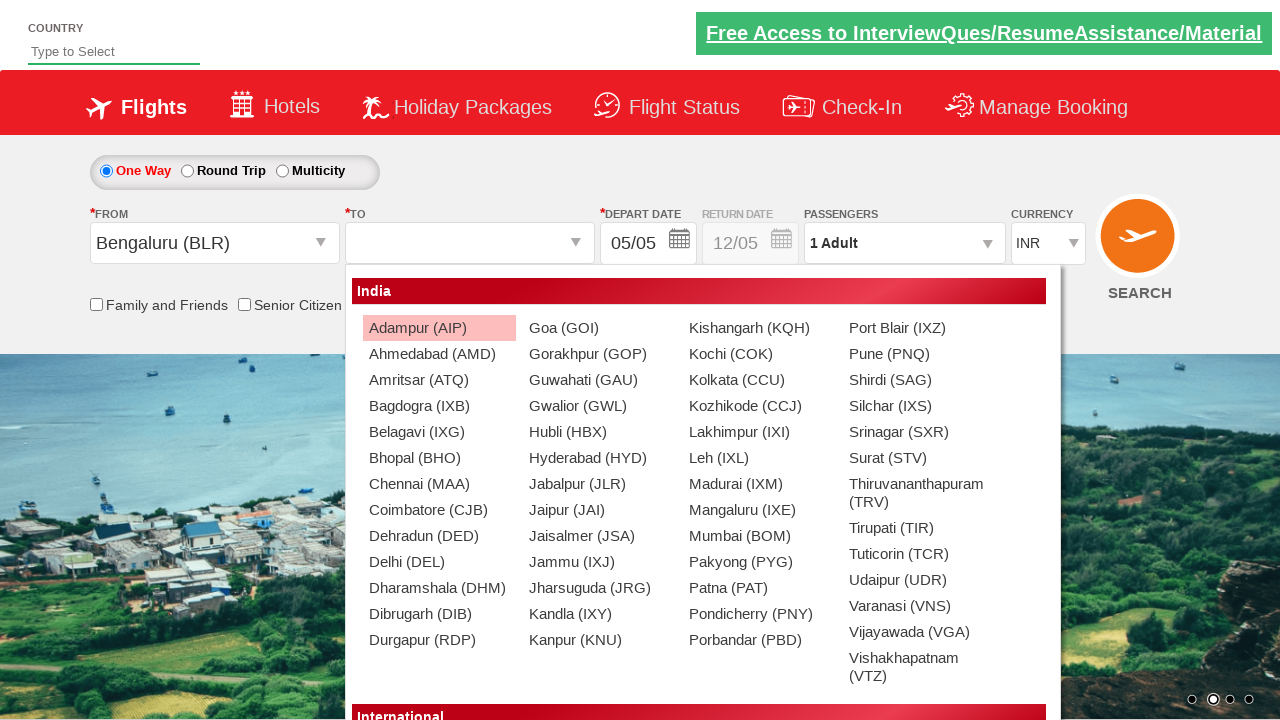

Selected Chennai (MAA) as destination airport at (439, 484) on (//a[@value='MAA'])[2]
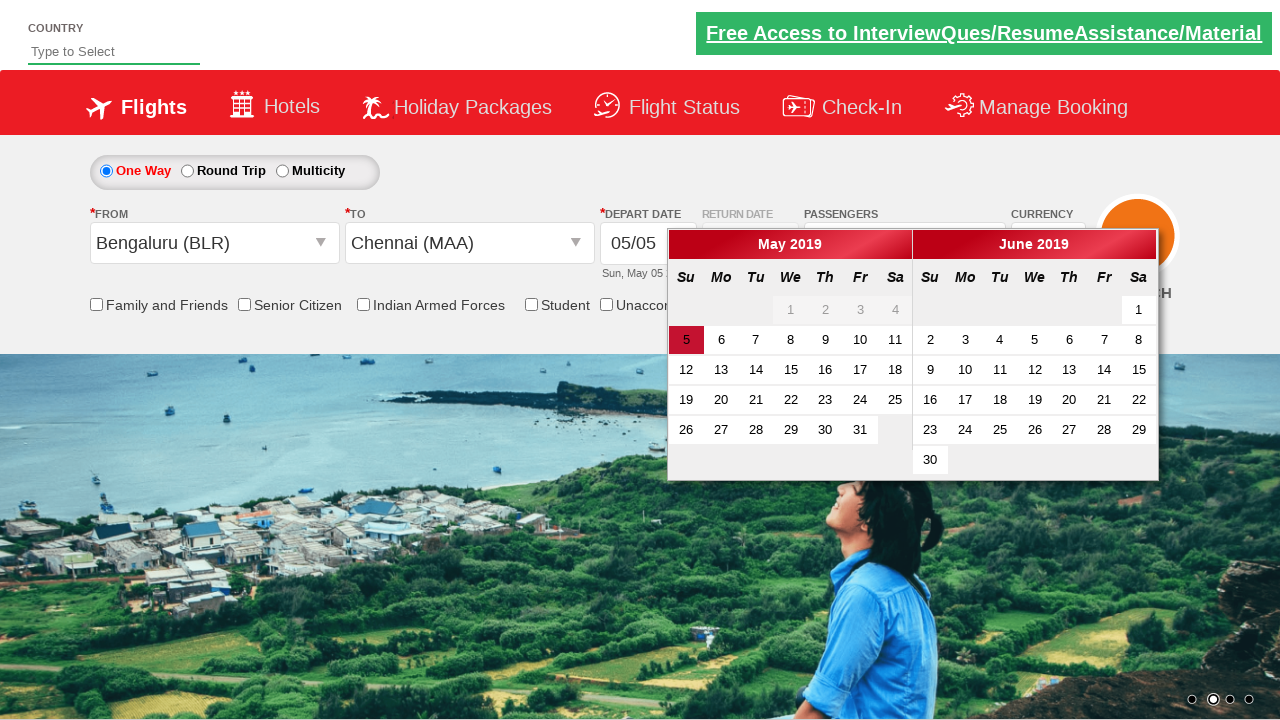

Waited for destination selection to complete
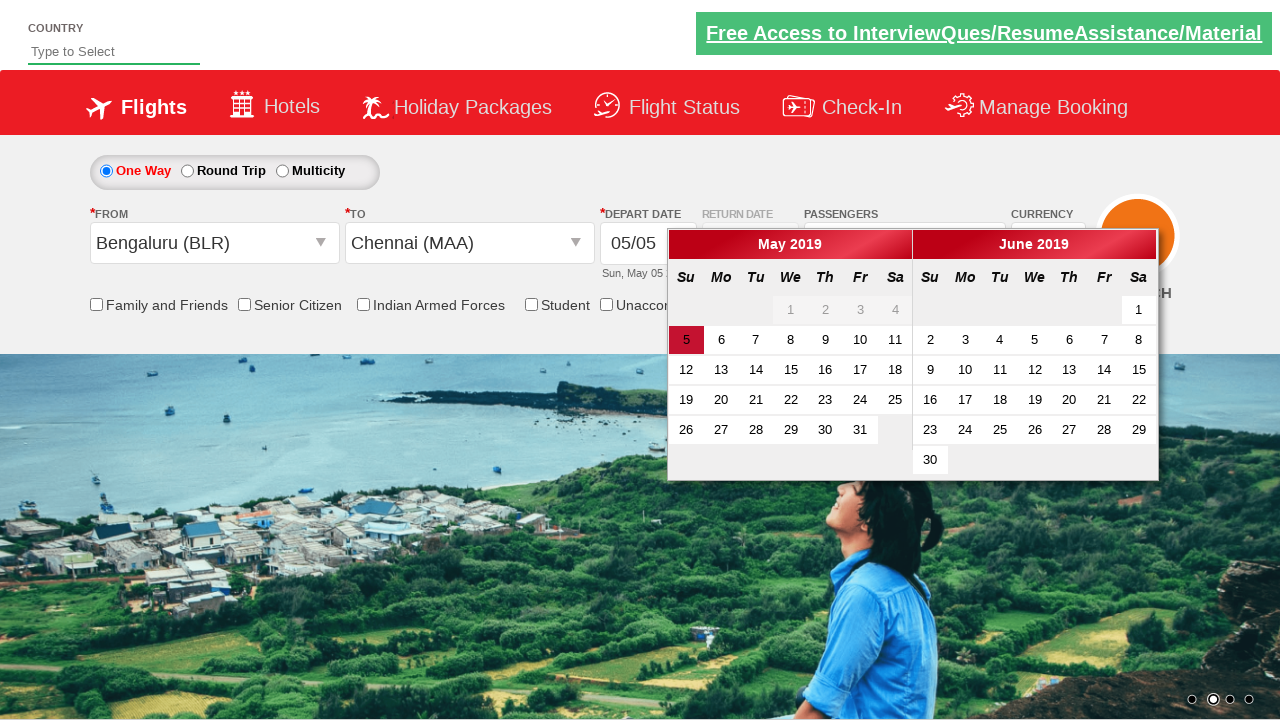

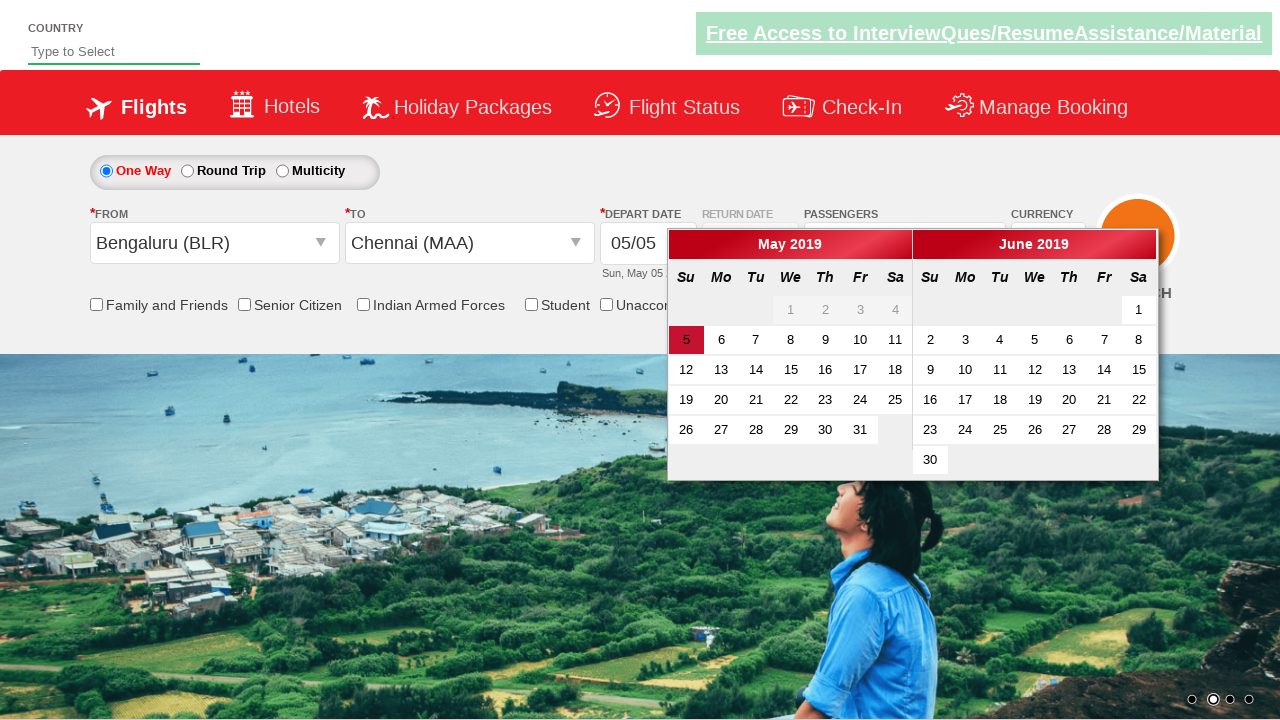